Tests marking individual todo items as complete

Starting URL: https://demo.playwright.dev/todomvc

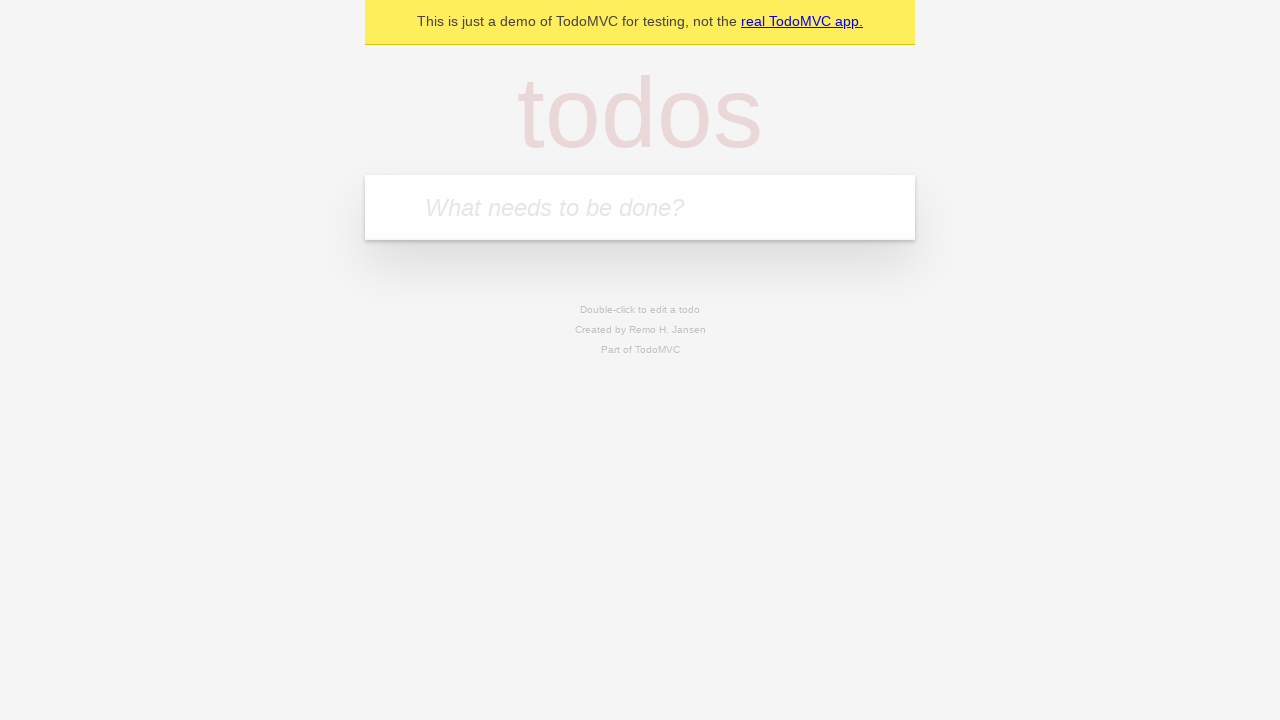

Filled todo input with 'buy some cheese' on internal:attr=[placeholder="What needs to be done?"i]
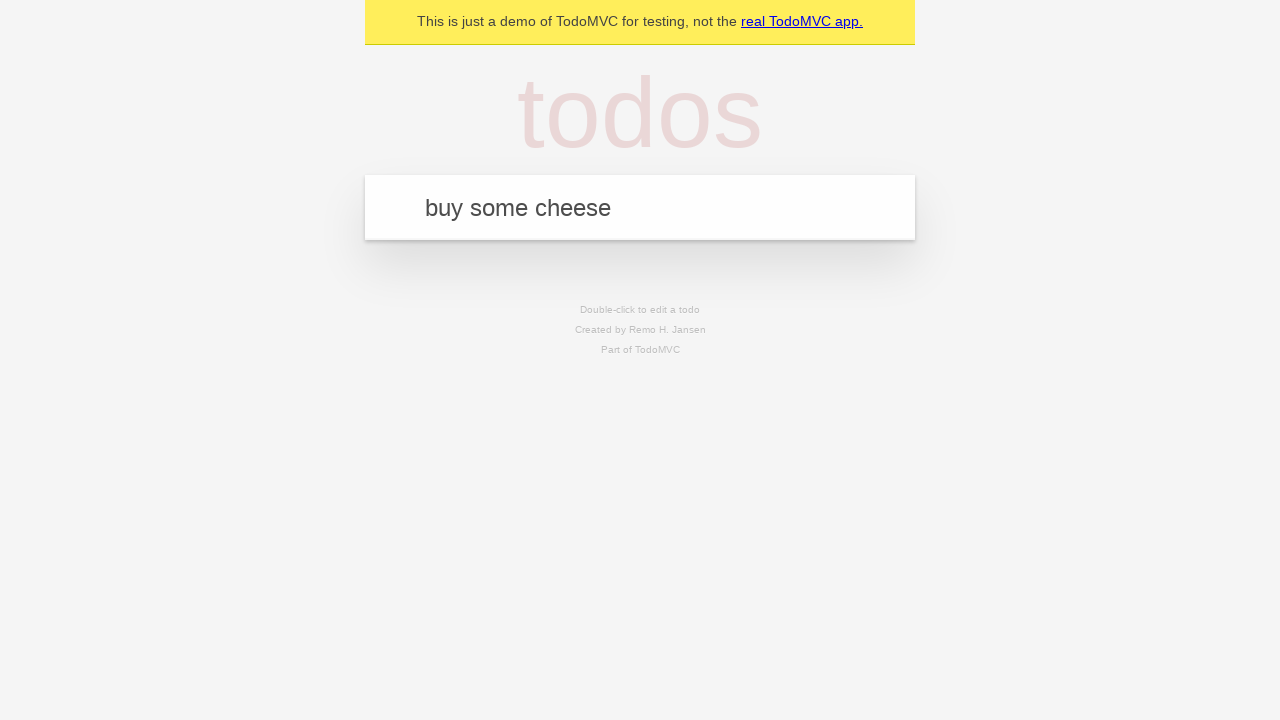

Pressed Enter to create first todo item on internal:attr=[placeholder="What needs to be done?"i]
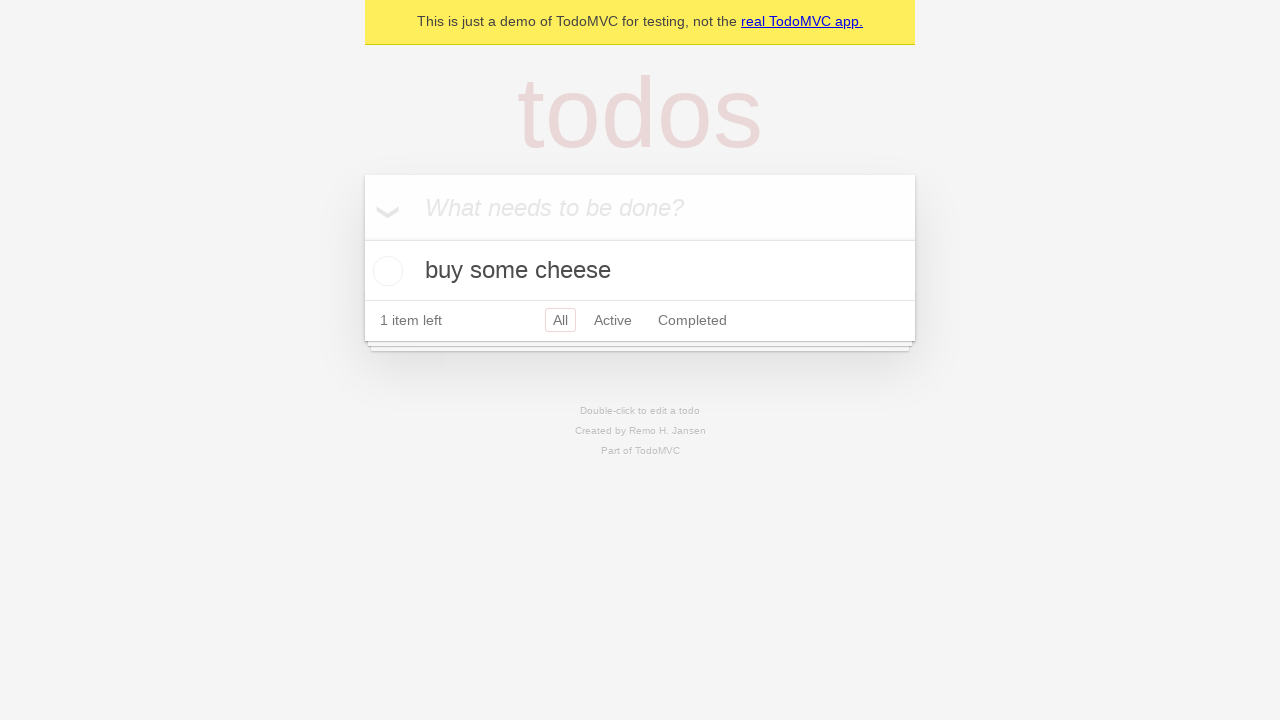

Filled todo input with 'feed the cat' on internal:attr=[placeholder="What needs to be done?"i]
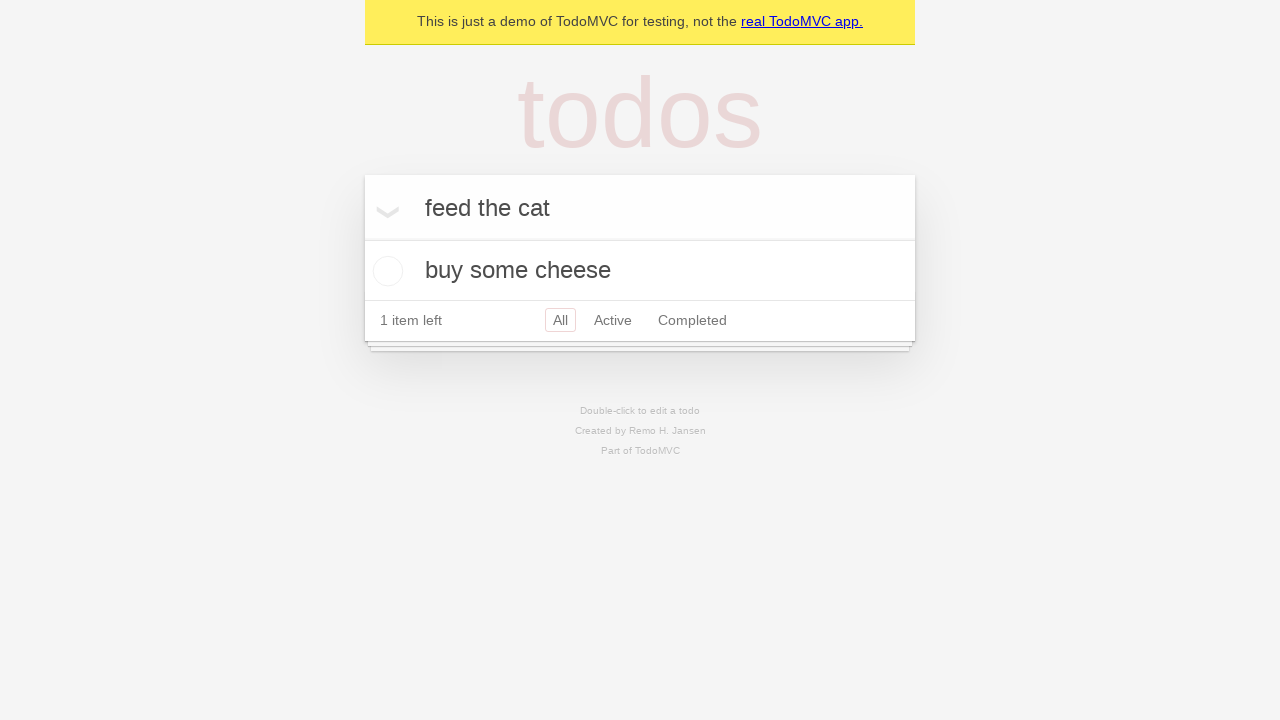

Pressed Enter to create second todo item on internal:attr=[placeholder="What needs to be done?"i]
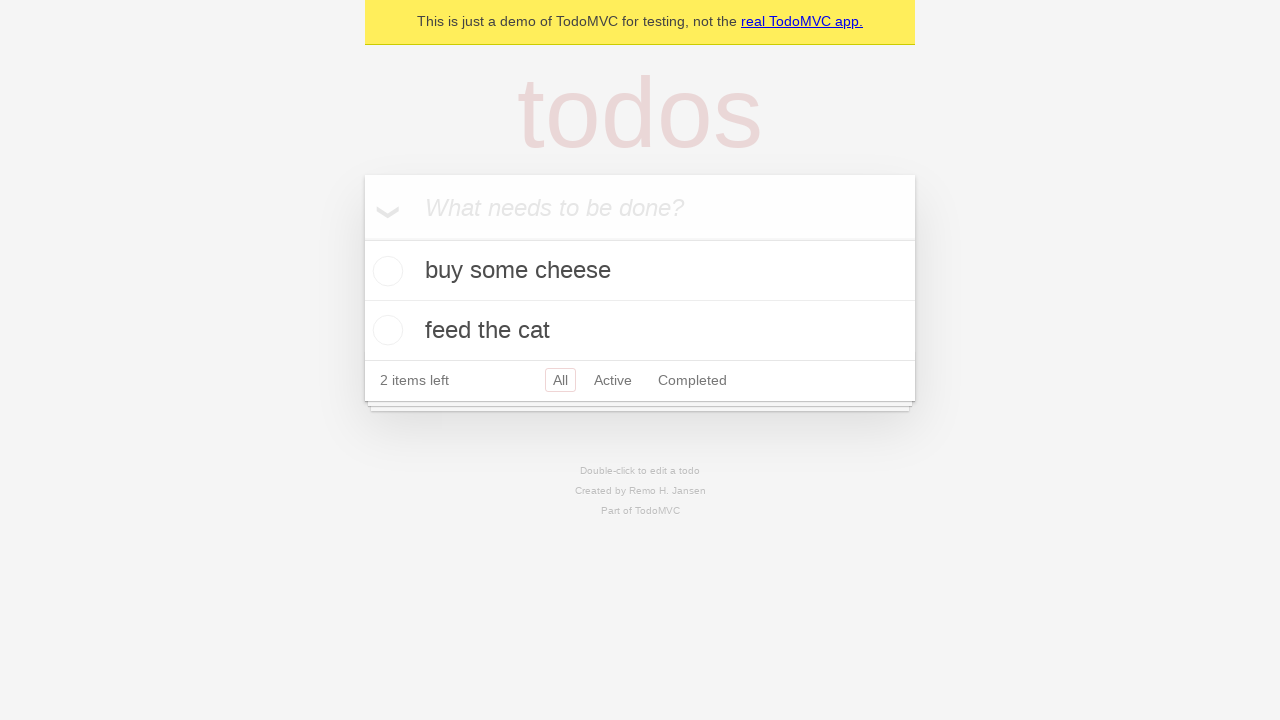

Marked first todo item 'buy some cheese' as complete at (385, 271) on internal:testid=[data-testid="todo-item"s] >> nth=0 >> internal:role=checkbox
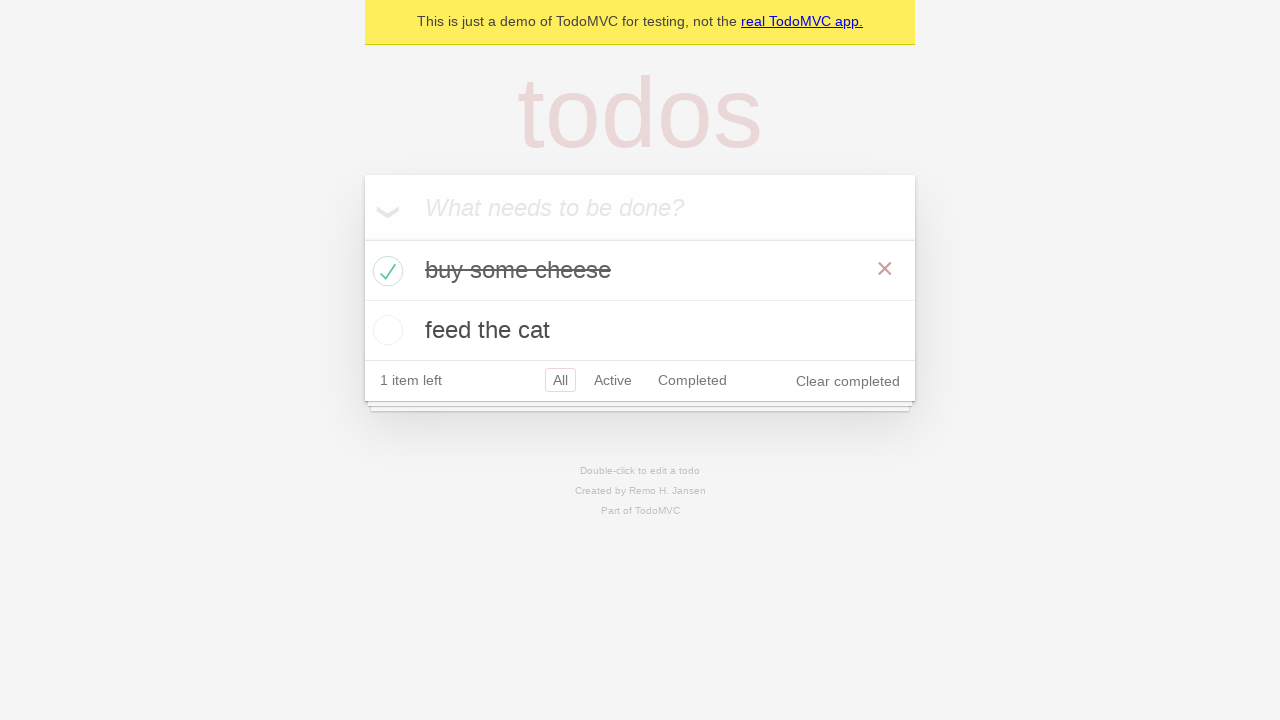

Marked second todo item 'feed the cat' as complete at (385, 330) on internal:testid=[data-testid="todo-item"s] >> nth=1 >> internal:role=checkbox
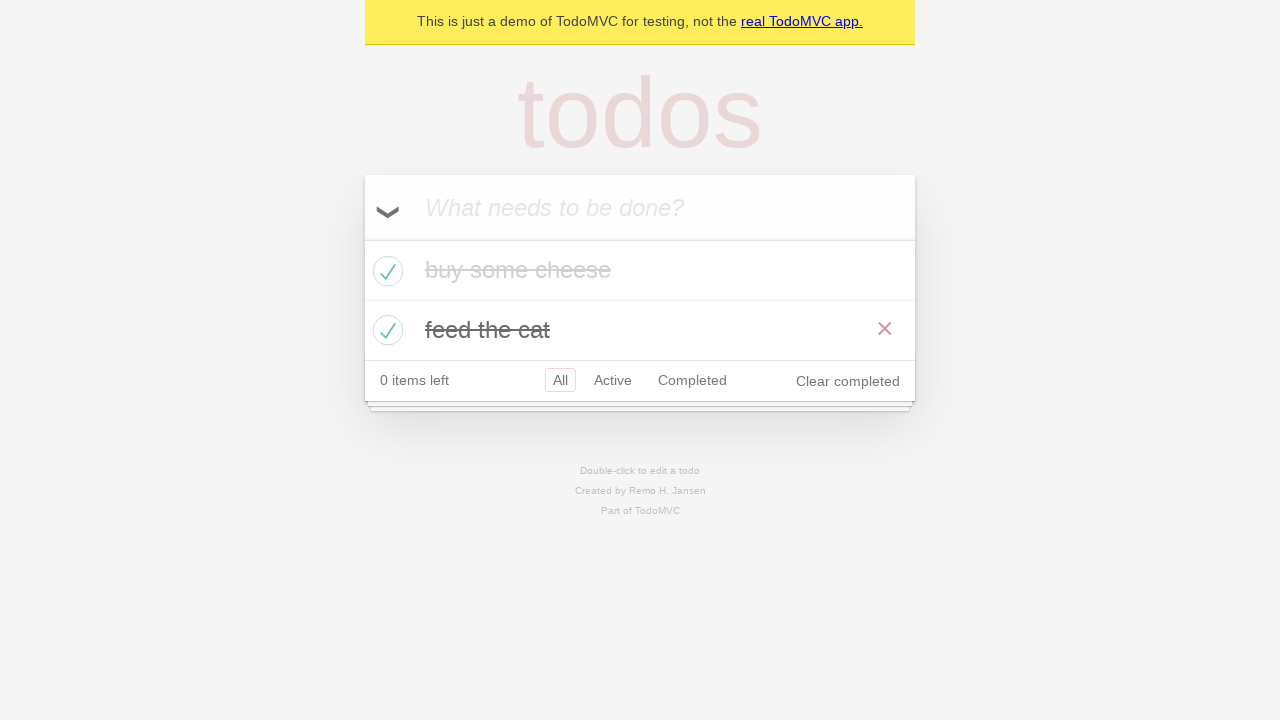

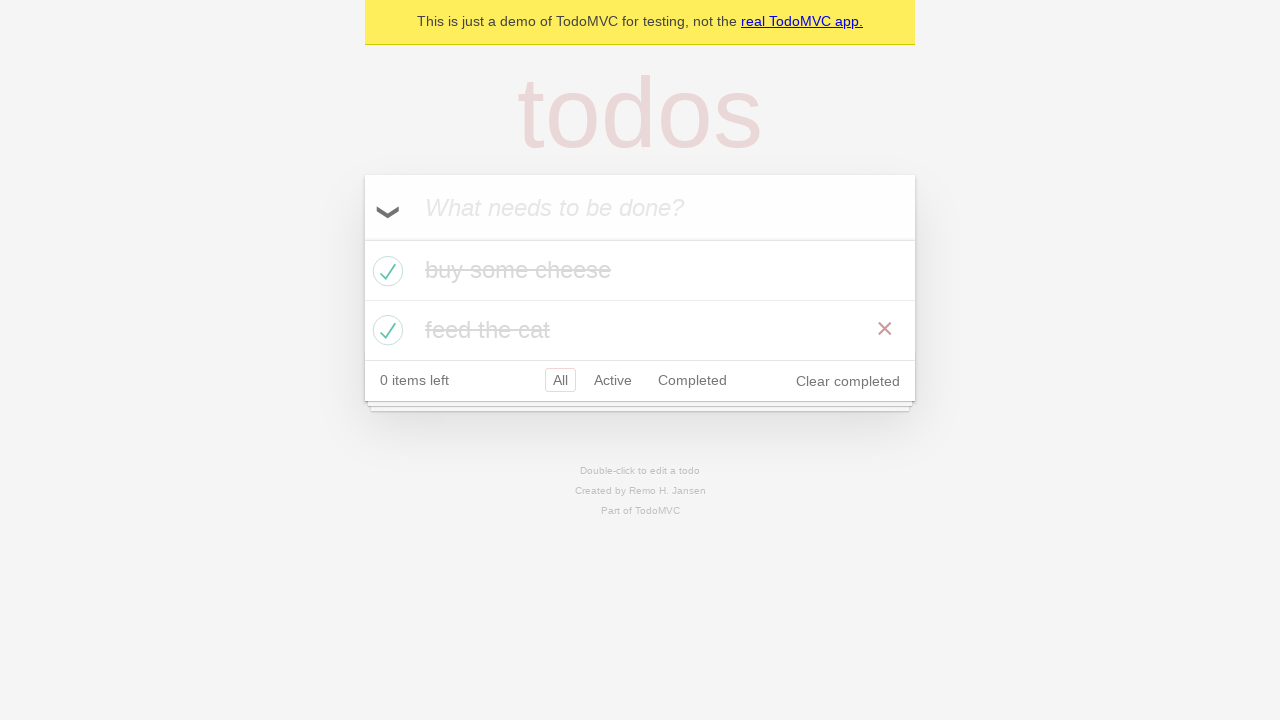